Tests Playwright special locators by interacting with a form (checkbox, radio button, dropdown, password field) and navigating to shop page to add item to cart

Starting URL: https://rahulshettyacademy.com/angularpractice/

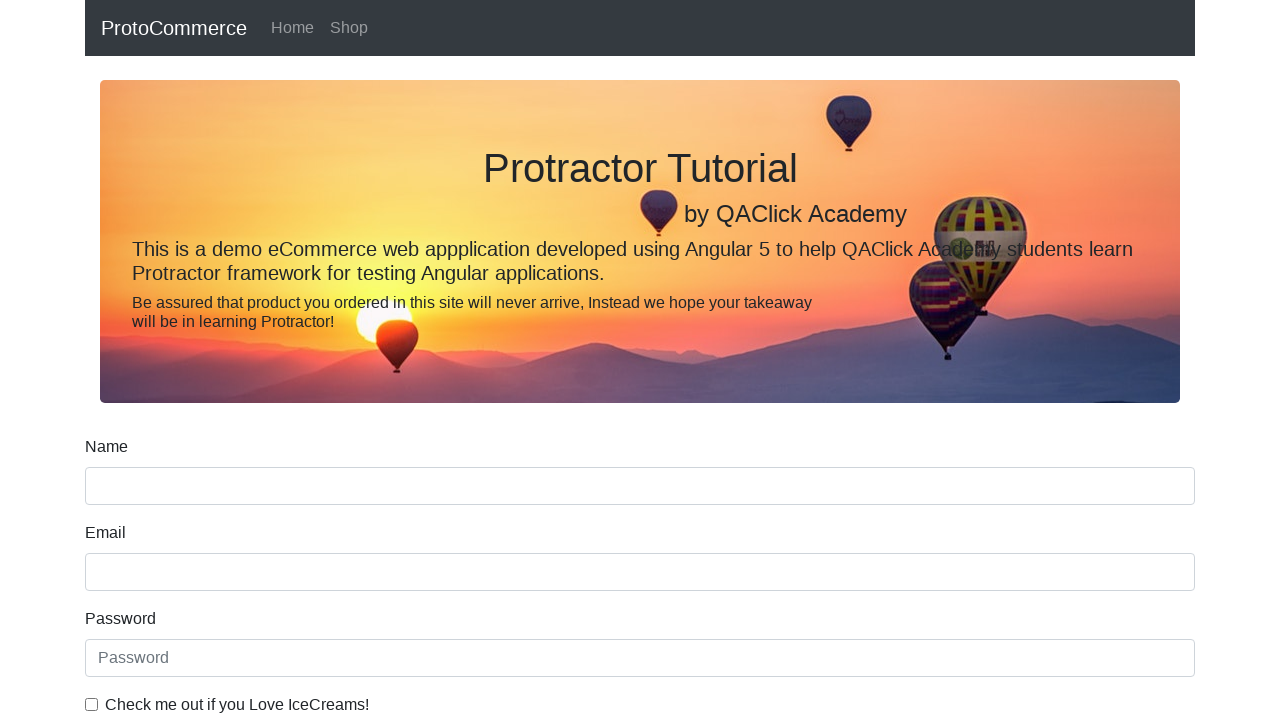

Clicked checkbox 'Check me out if you Love Icecreams!' at (92, 704) on internal:label="Check me out if you Love Icecreams!"i
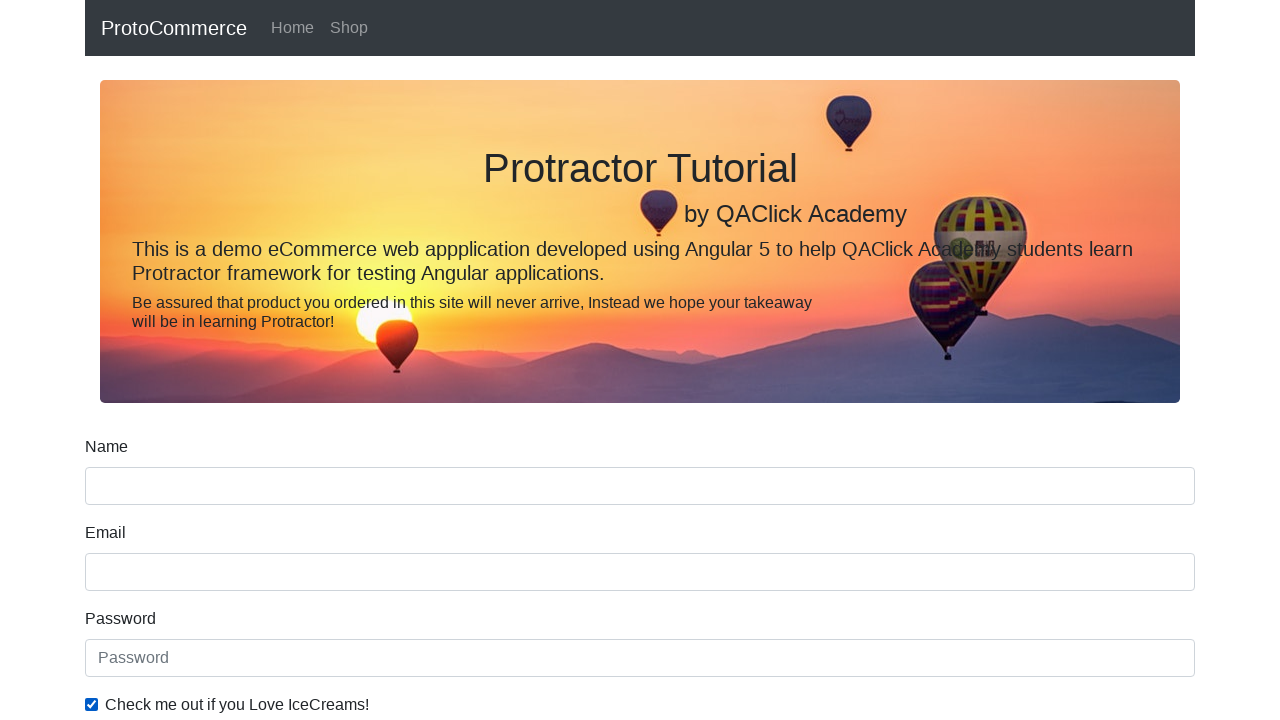

Checked 'Employed' radio button at (326, 360) on internal:label="Employed"i
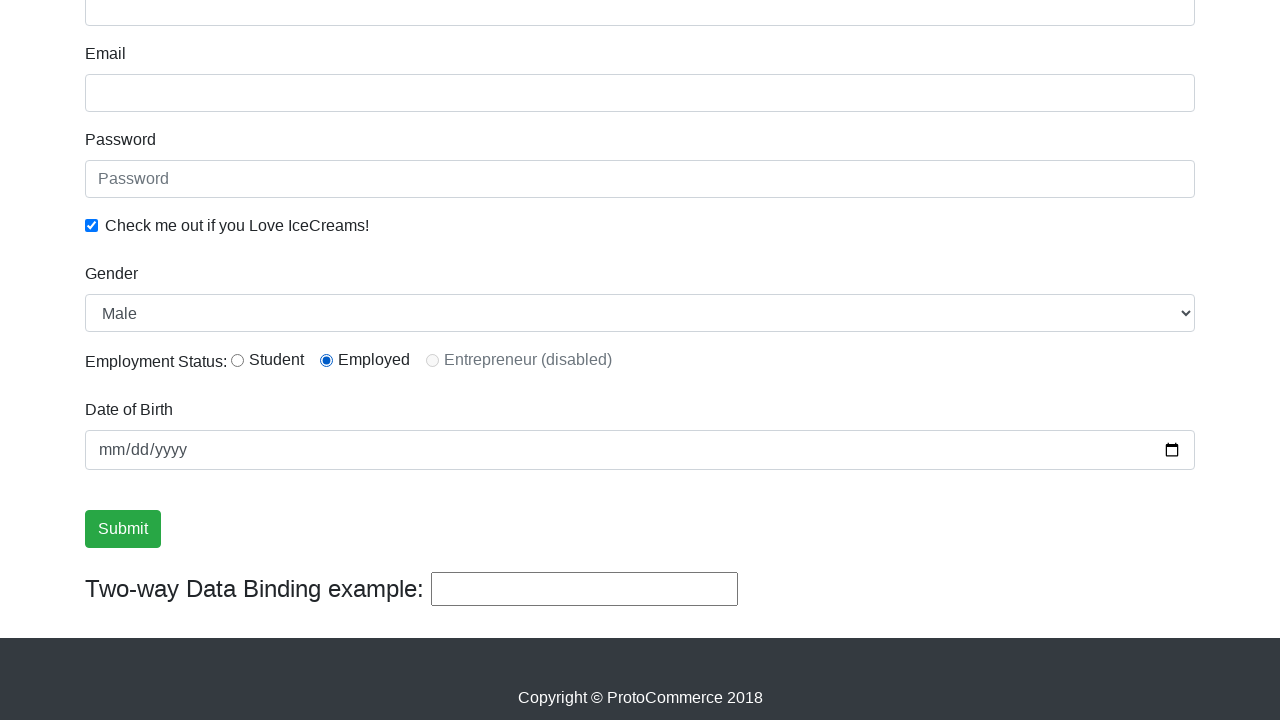

Selected 'Male' from Gender dropdown on internal:label="Gender"i
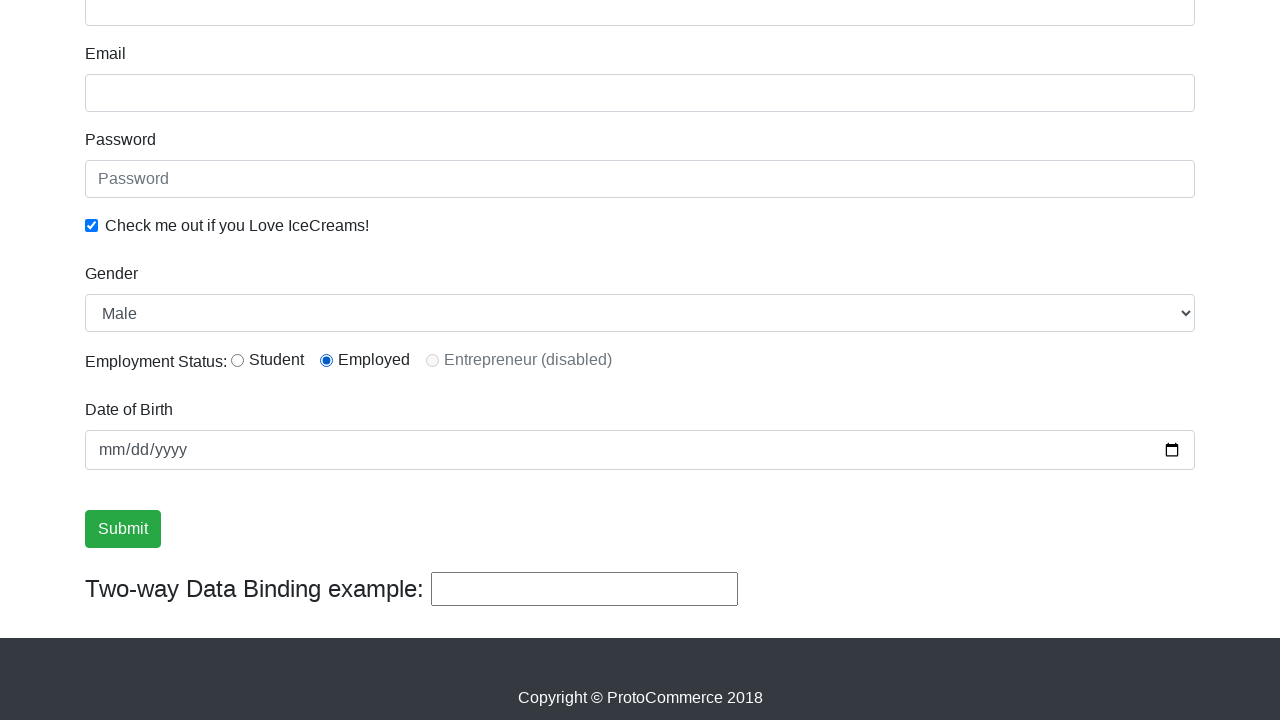

Filled password field with 'TestPass789!' on internal:attr=[placeholder="Password"i]
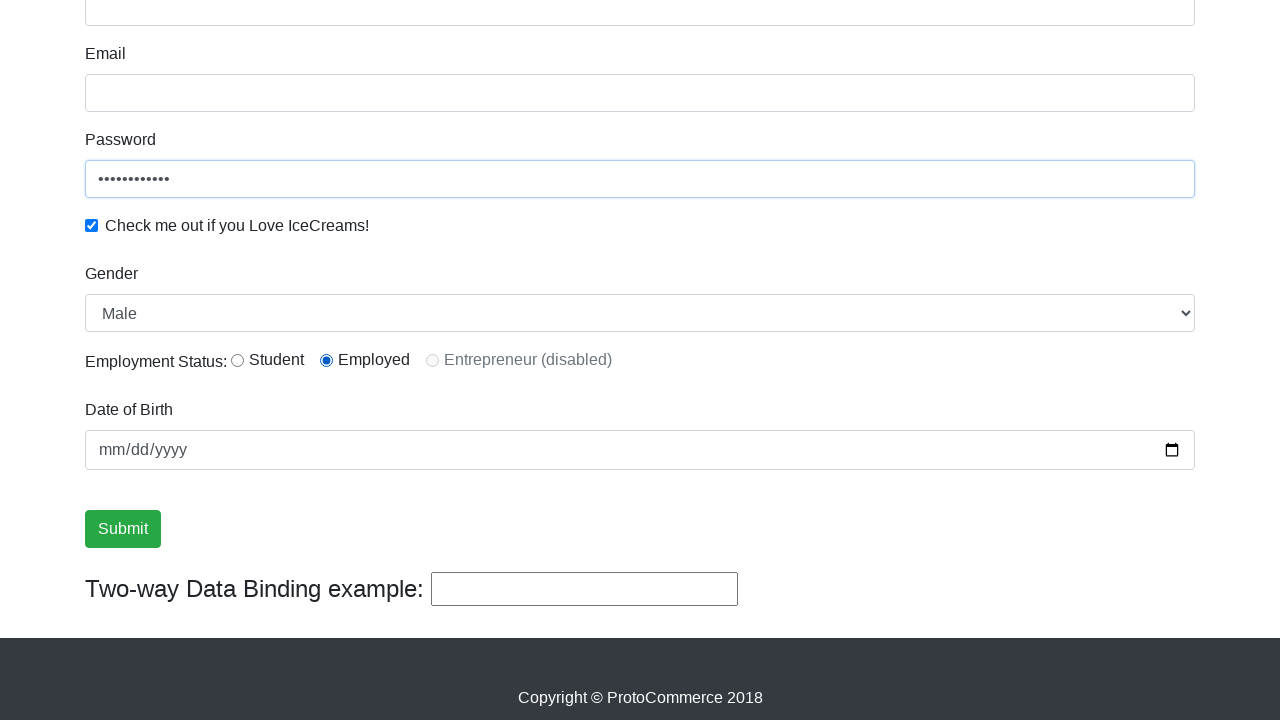

Clicked Submit button at (123, 529) on internal:role=button[name="Submit"i]
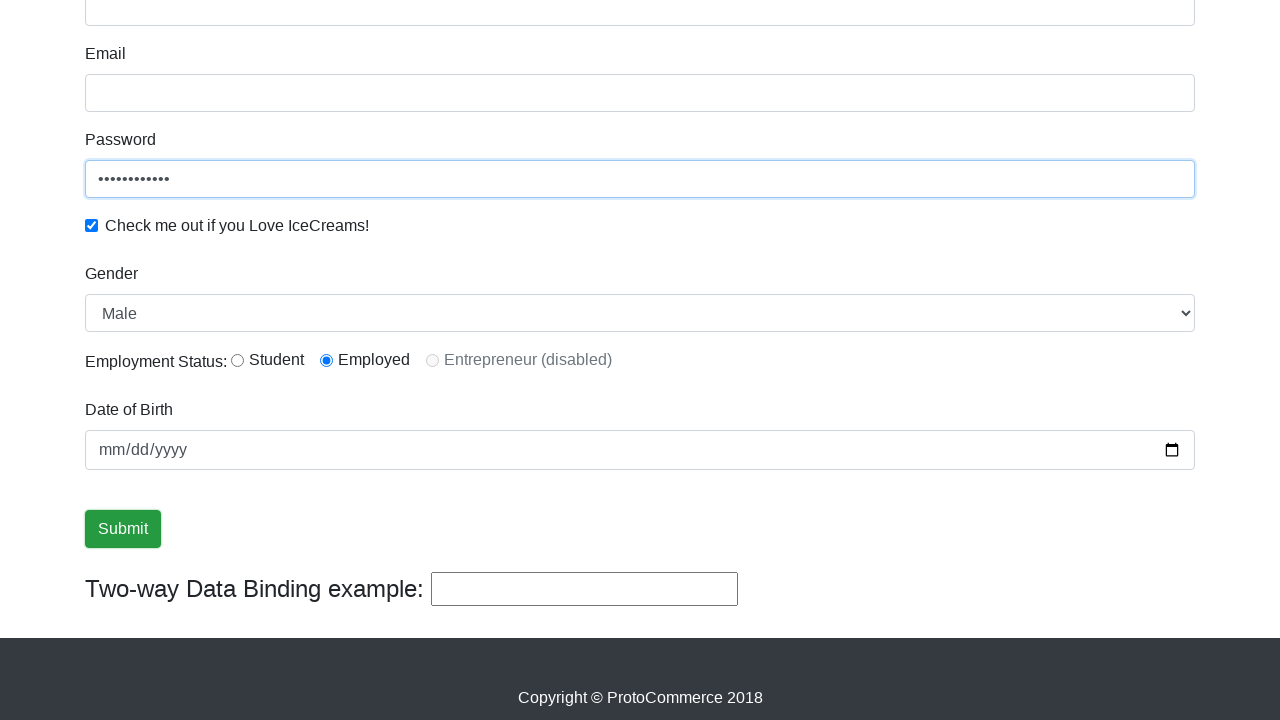

Clicked success message 'Success! The Form has been submitted successfully!.' at (640, 360) on internal:text="Success! The Form has been submitted successfully!."i
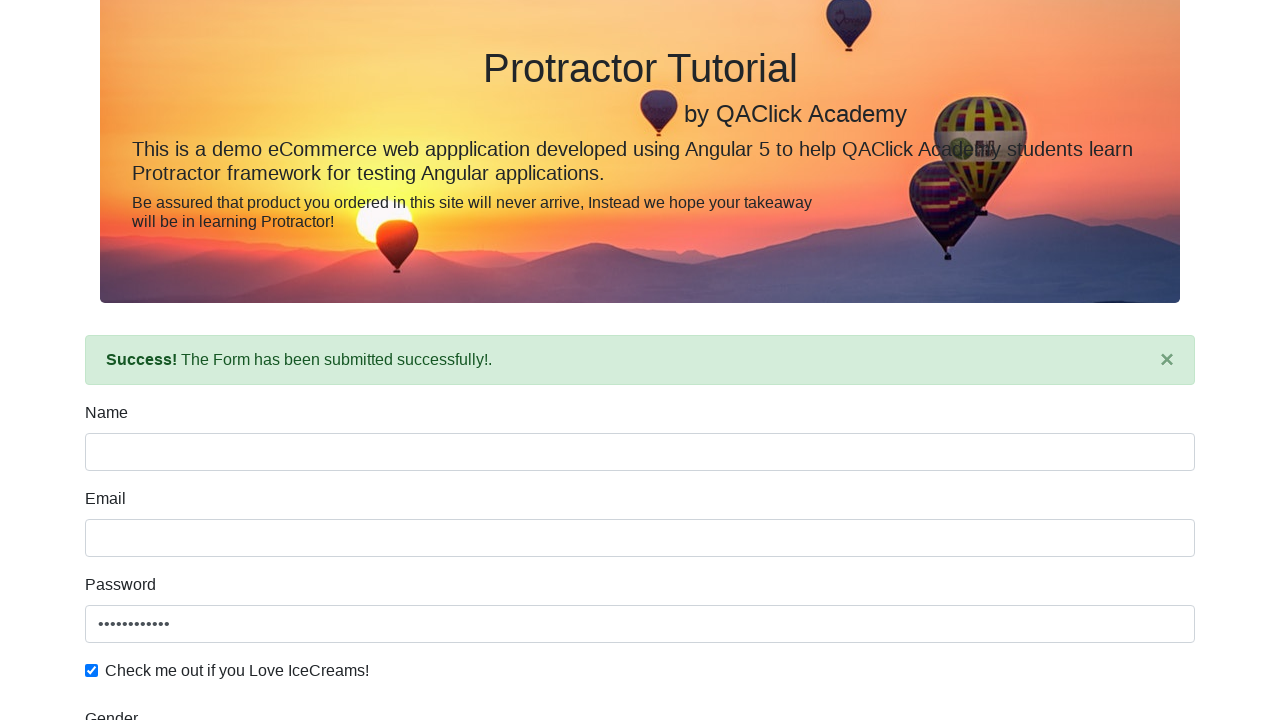

Clicked 'Shop' link to navigate to shop page at (349, 28) on internal:role=link[name="Shop"i]
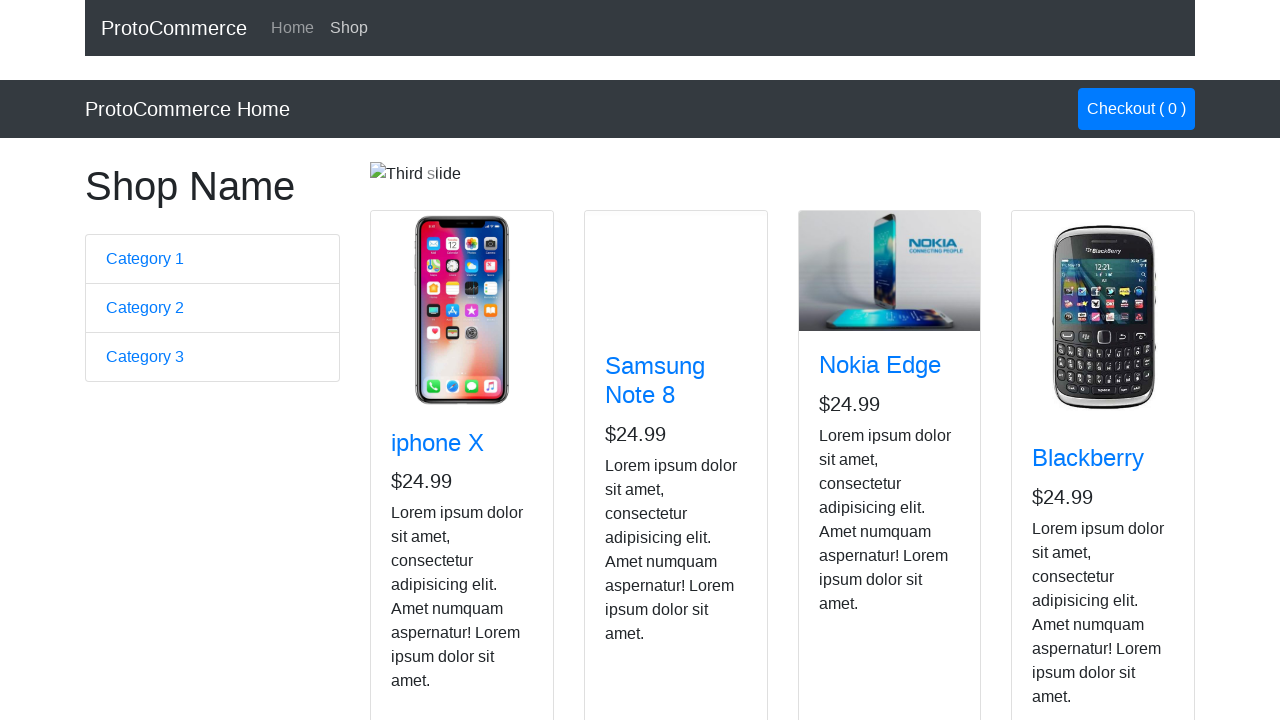

Added Nokia Edge to cart at (854, 528) on app-card >> internal:has-text="Nokia Edge"i >> internal:role=button
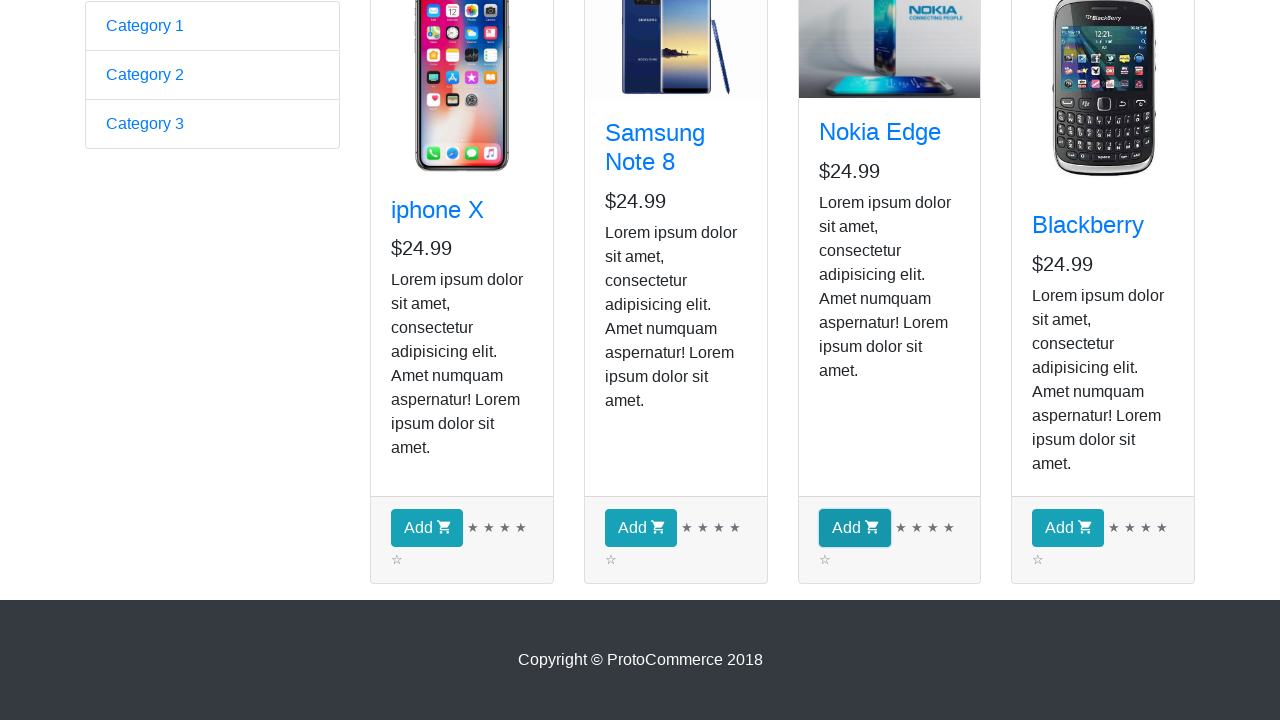

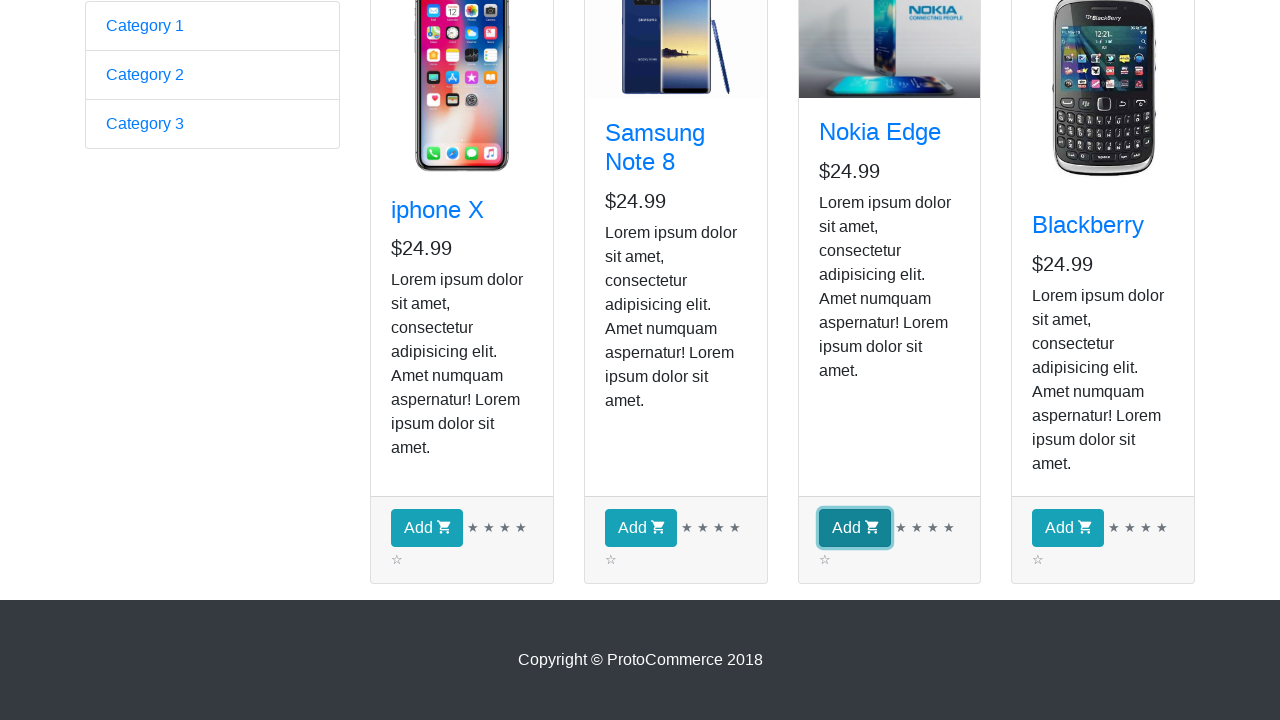